Tests a registration form by filling out all fields (name, username, email, password, phone, gender, birthday, department, job title, languages) and submitting, then verifying the success message "Well done!" is displayed.

Starting URL: https://practice.cydeo.com/registration_form

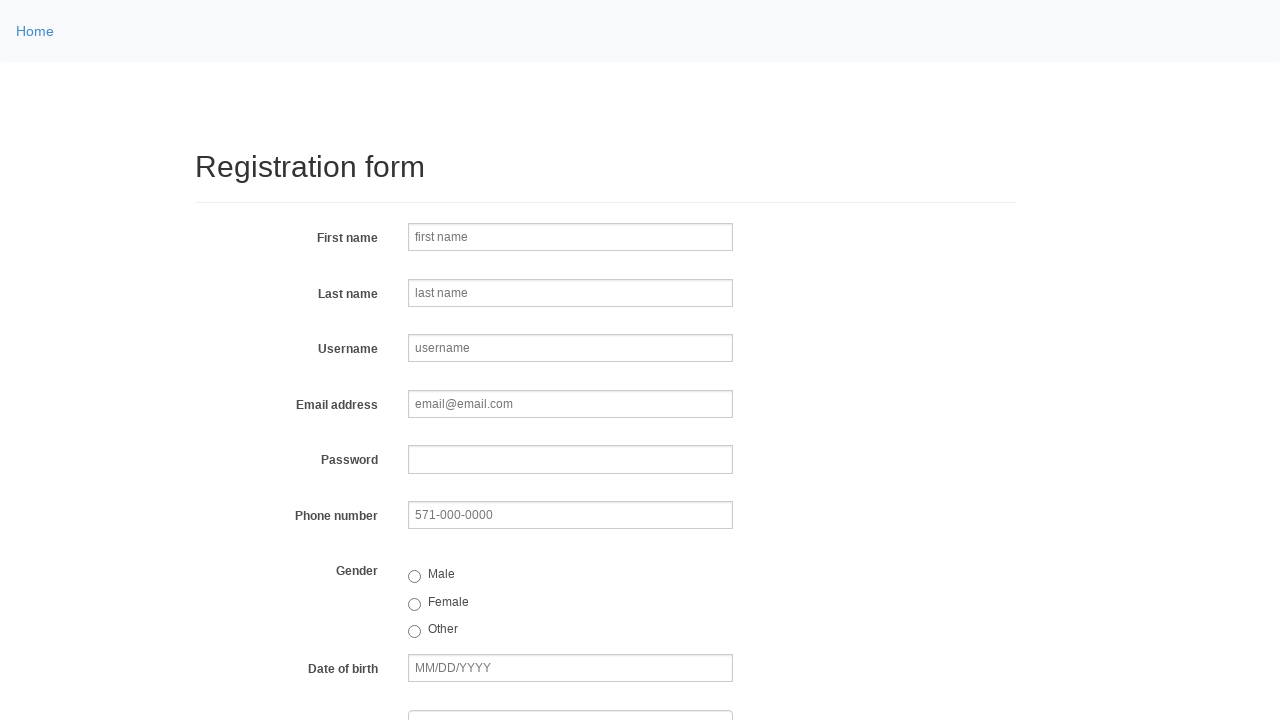

Filled first name field with 'John' on input[name='firstname']
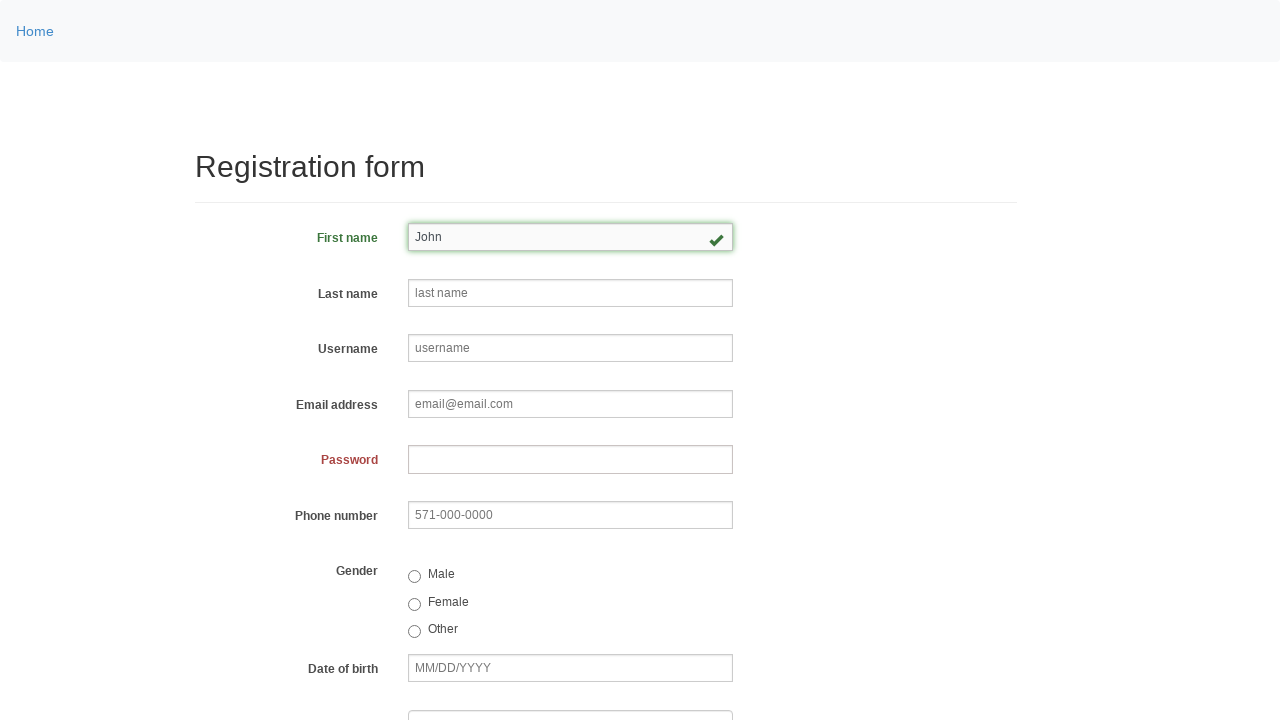

Filled last name field with 'Smith' on input[name='lastname']
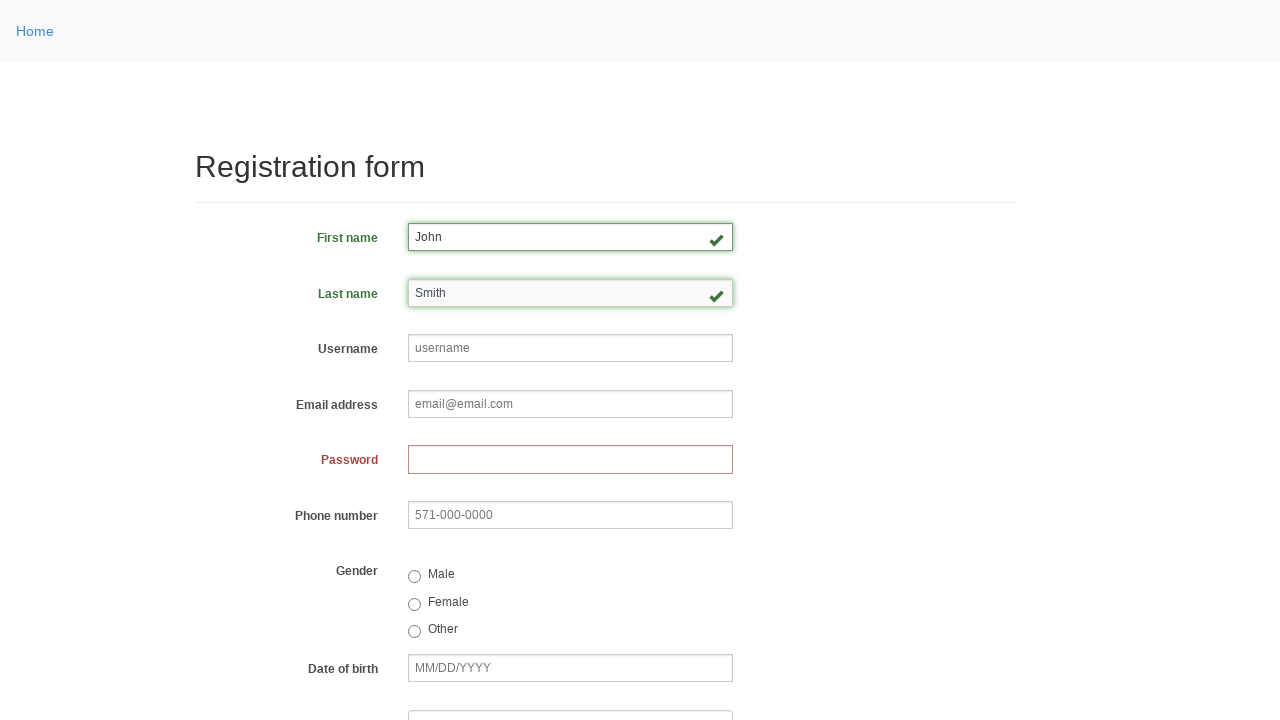

Filled username field with 'johnsmith123' on input[name='username']
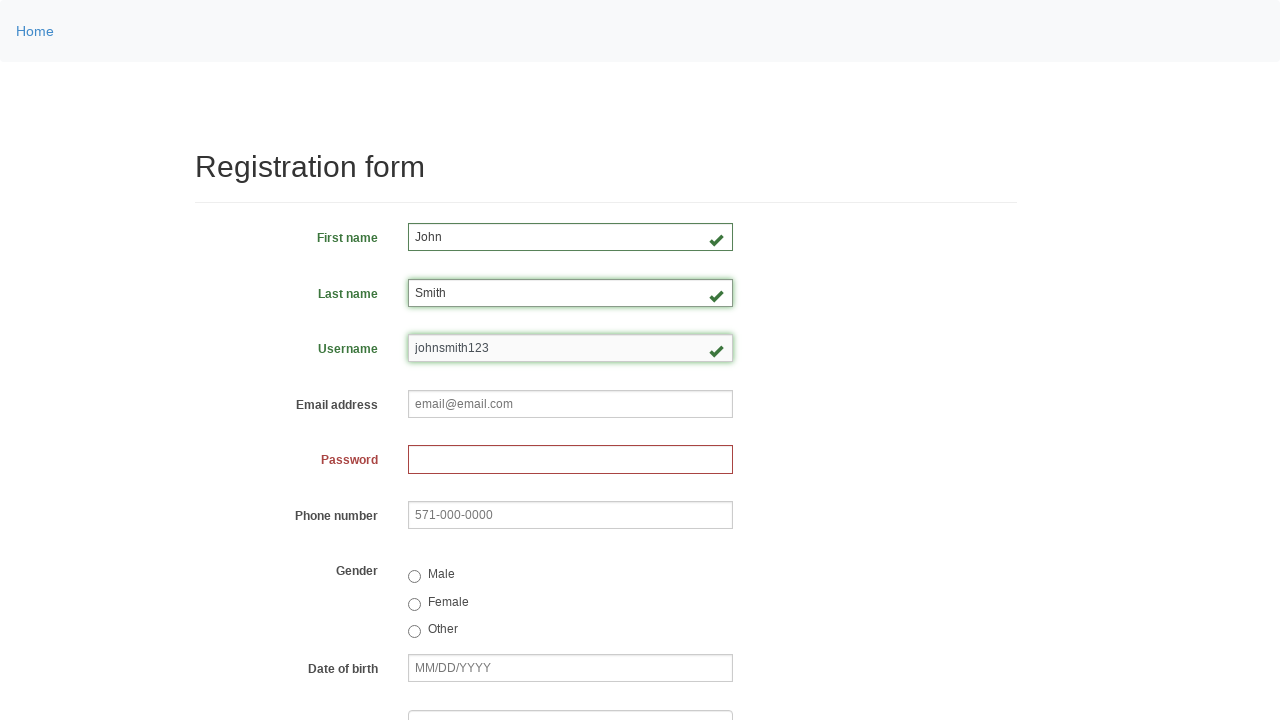

Filled email field with 'john.smith@email.com' on input[name='email']
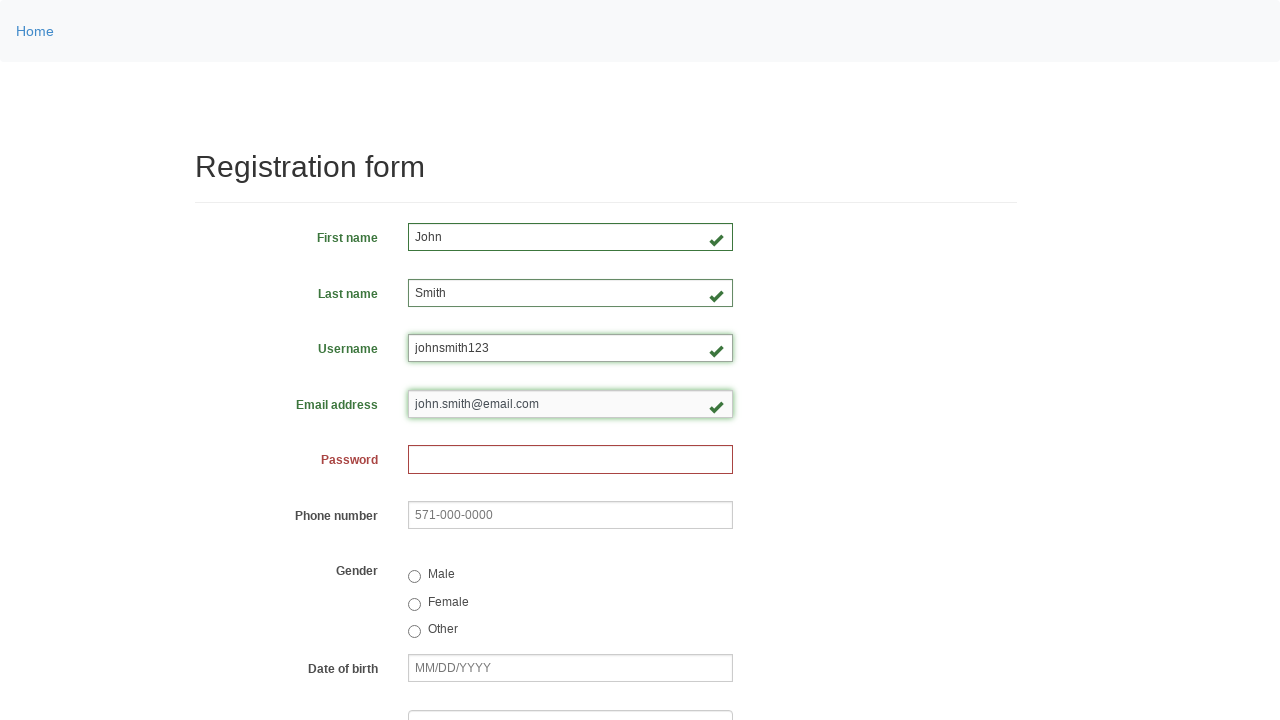

Filled password field with 'John1234' on input[name='password']
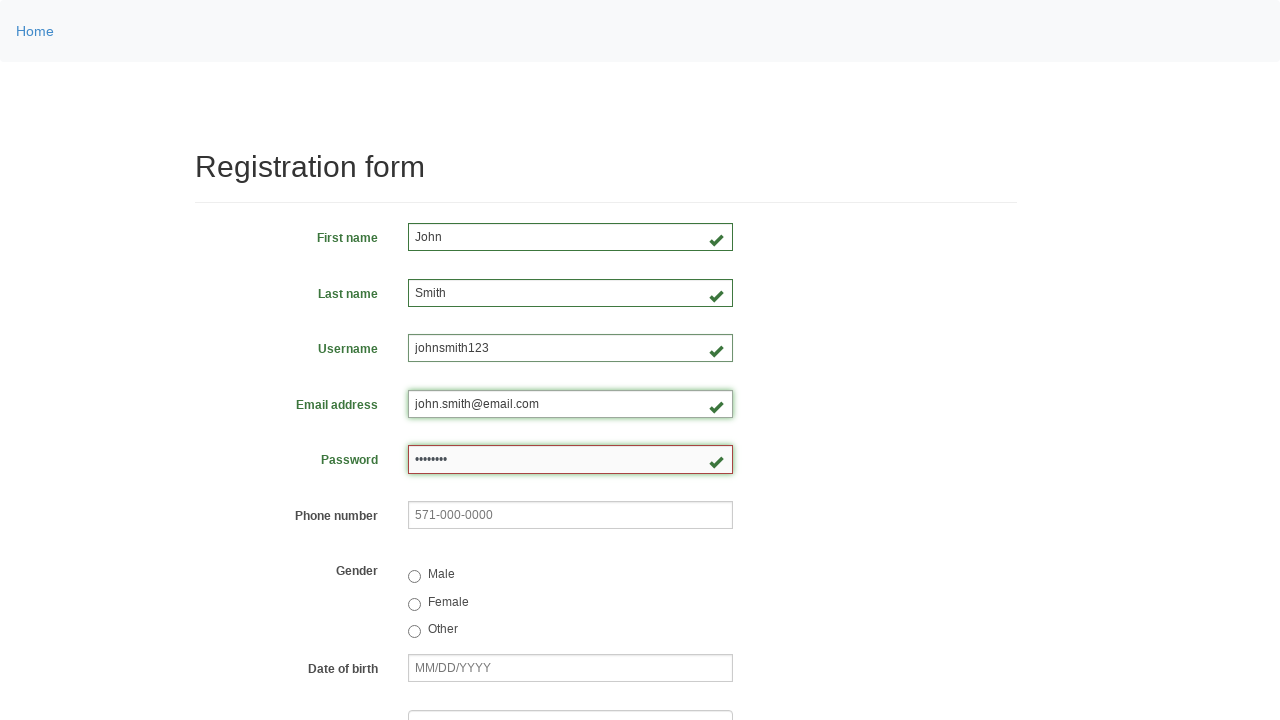

Filled phone number field with '123-456-7890' on input[name='phone']
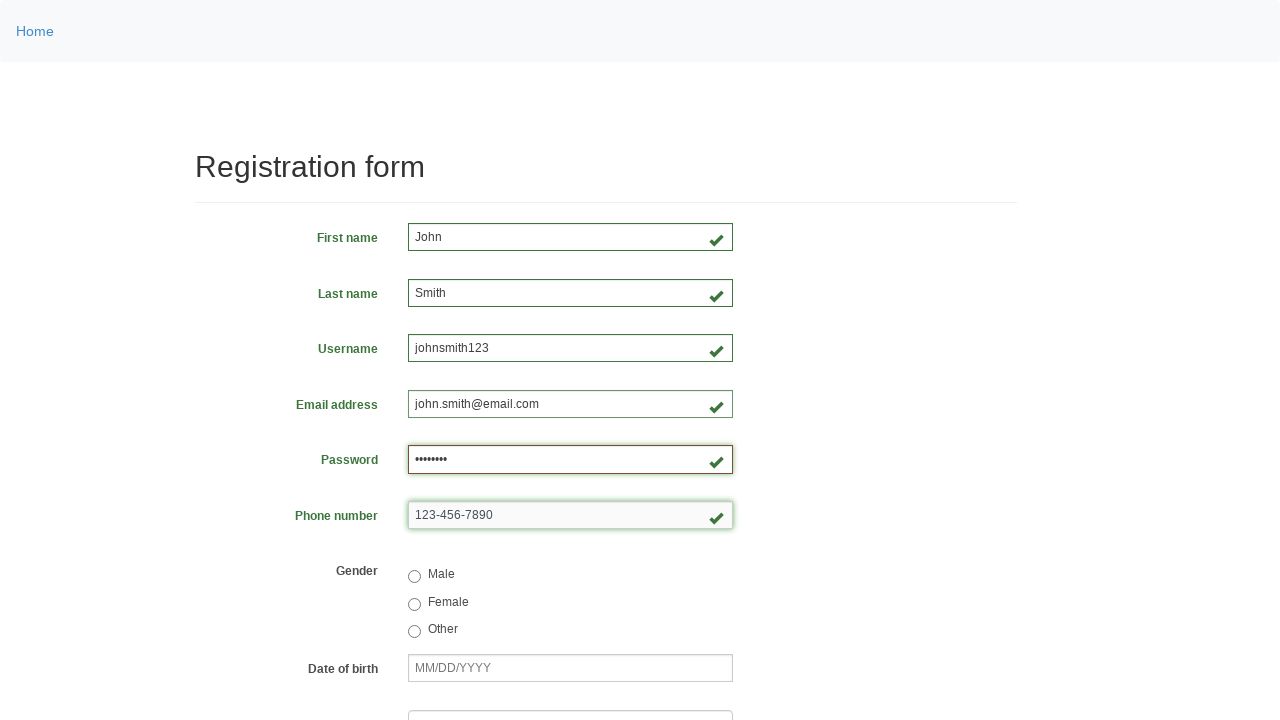

Filled birthday field with '01/28/1990' on input[name='birthday']
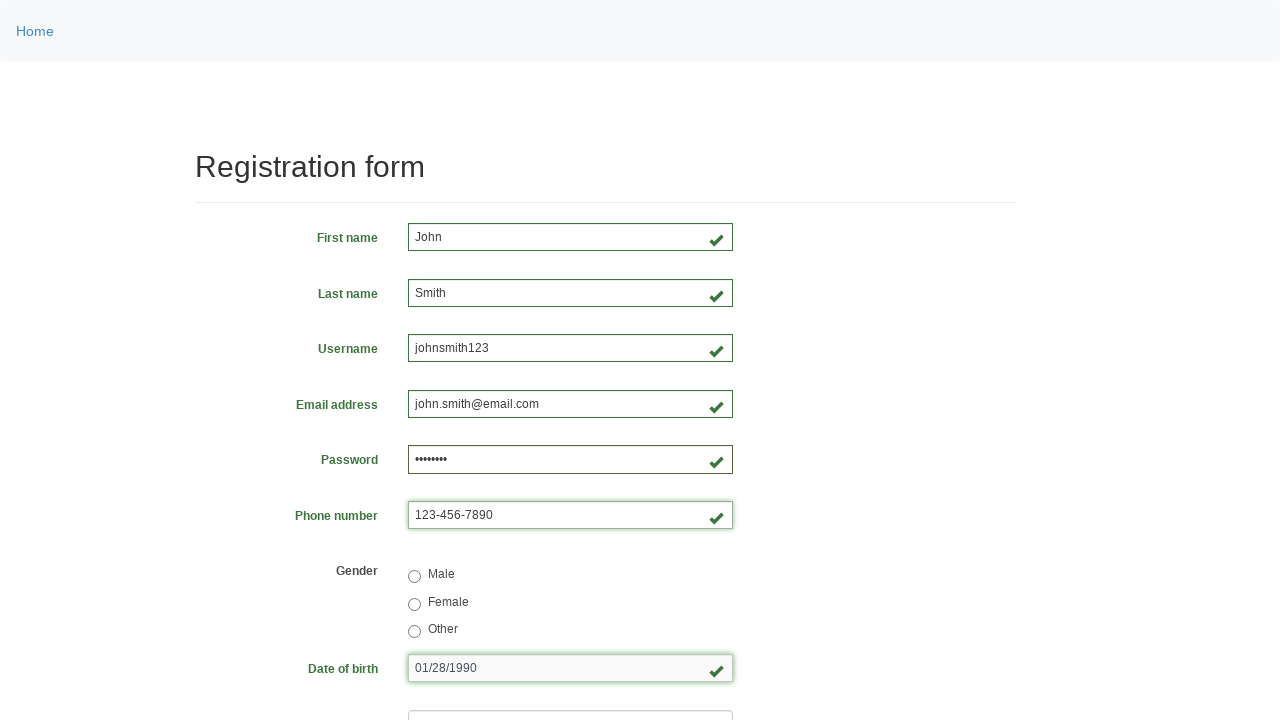

Selected 'Male' gender option at (414, 577) on [value='male']
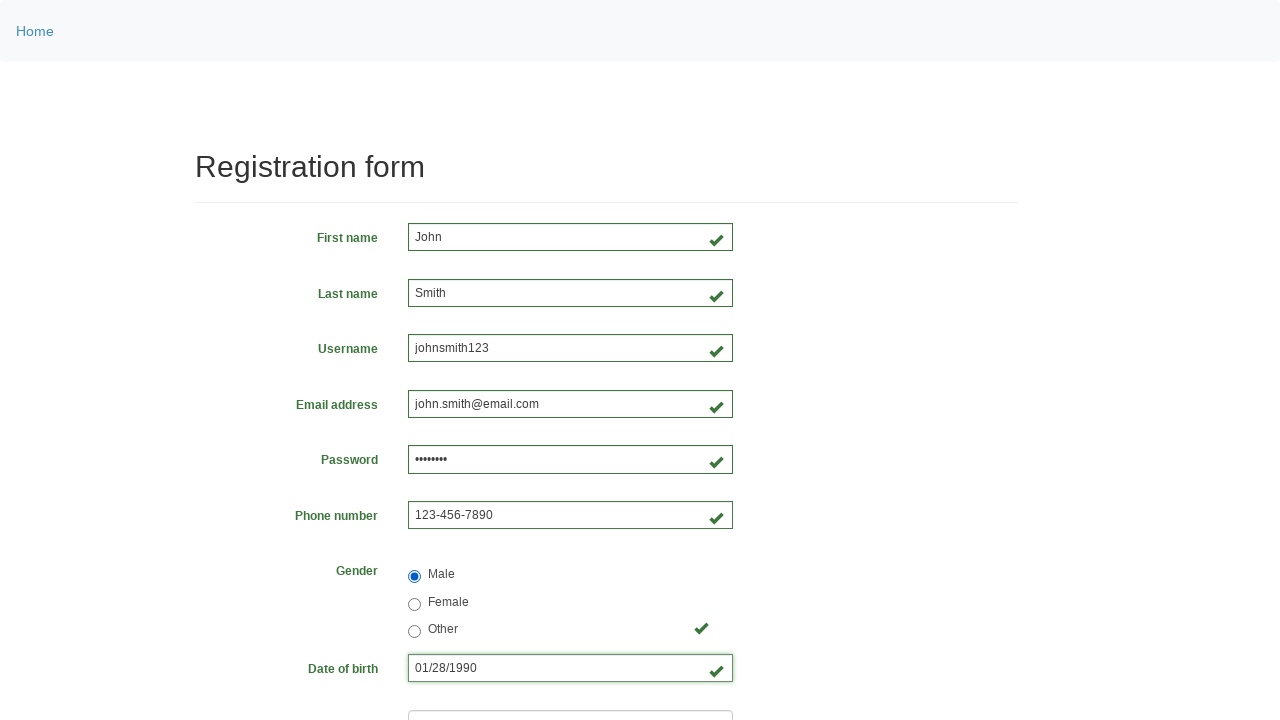

Selected 'Engineering' from department dropdown on select[name='department']
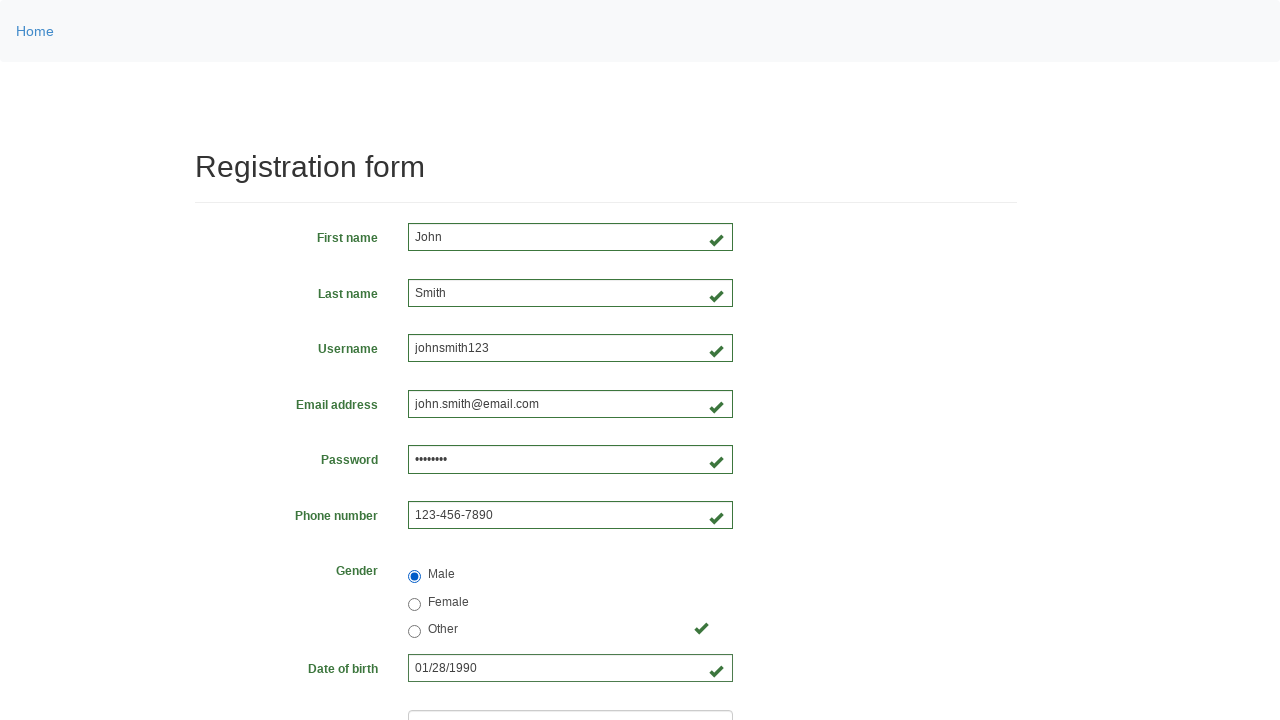

Selected 'SDET' from job title dropdown on select[name='job_title']
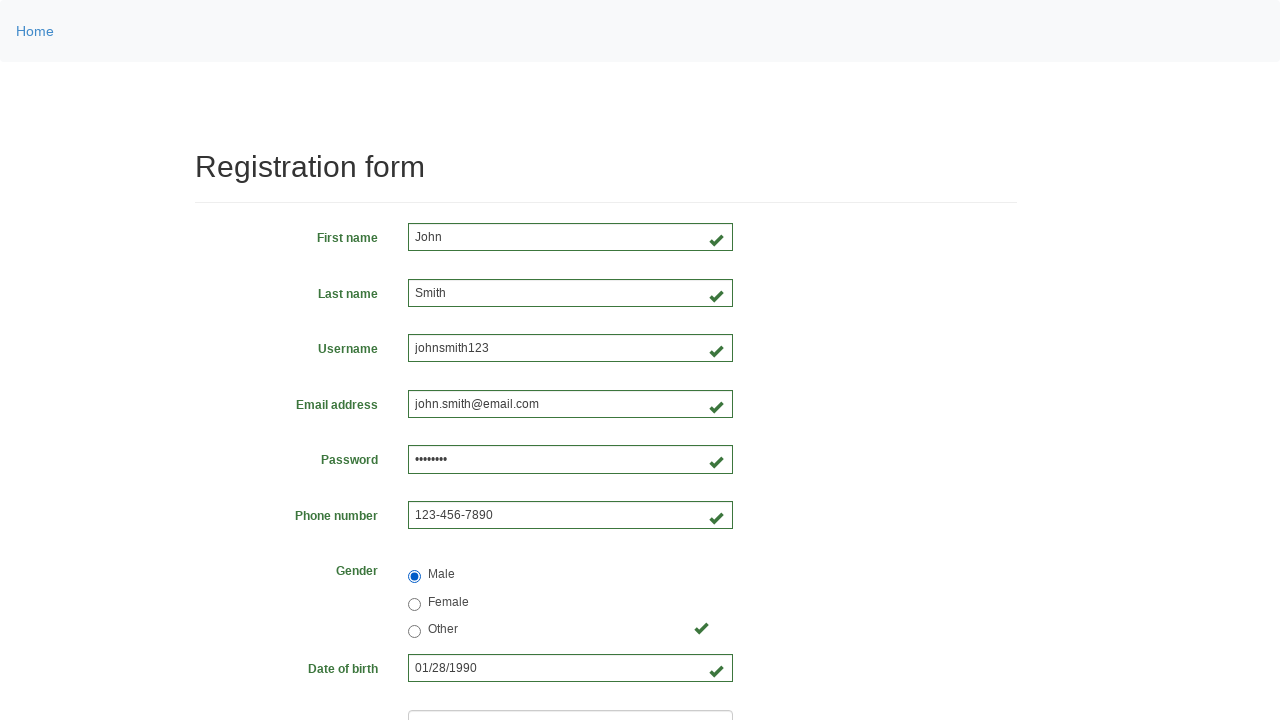

Checked 'Java' language checkbox at (465, 468) on #inlineCheckbox2
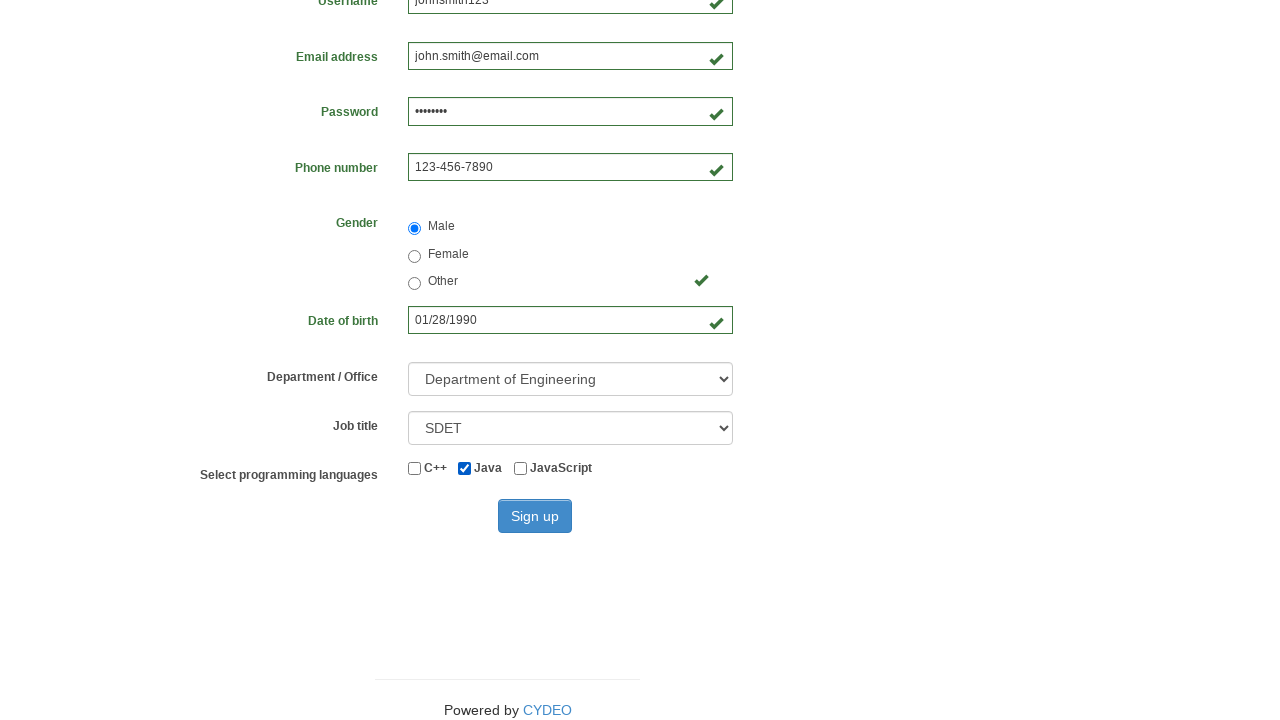

Clicked 'Sign up' button to submit registration form at (535, 516) on #wooden_spoon
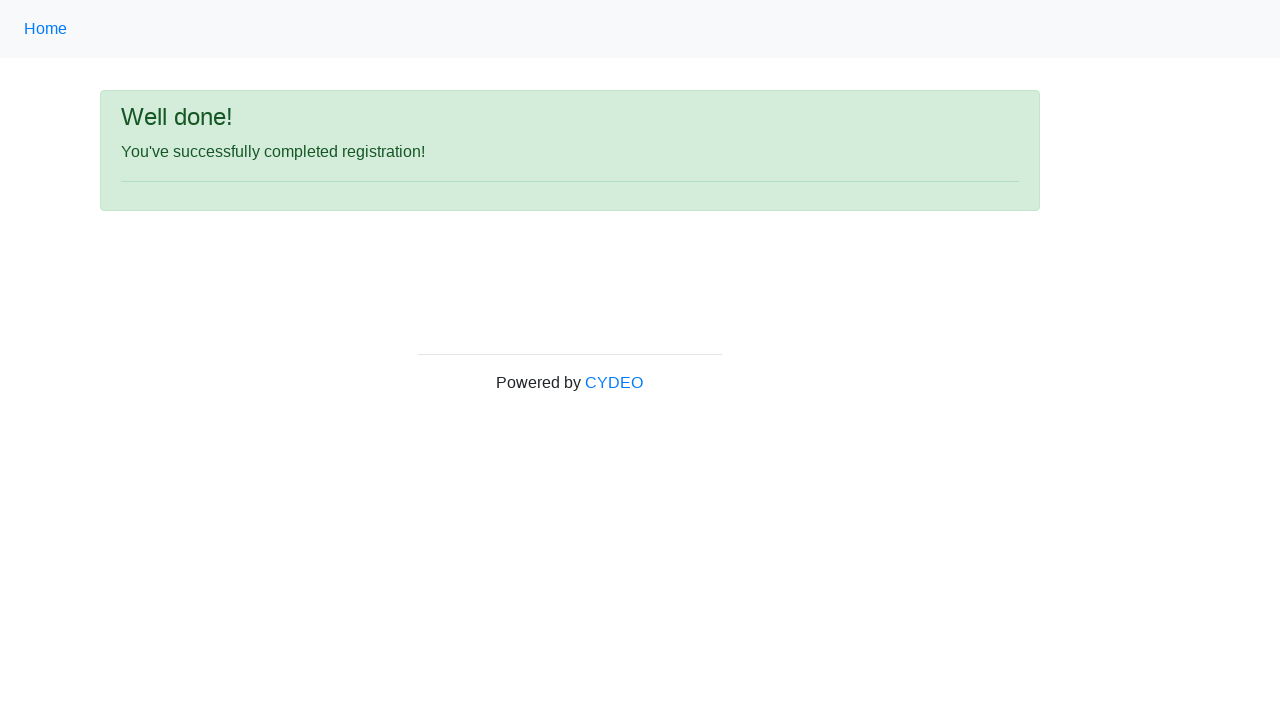

Success message element loaded
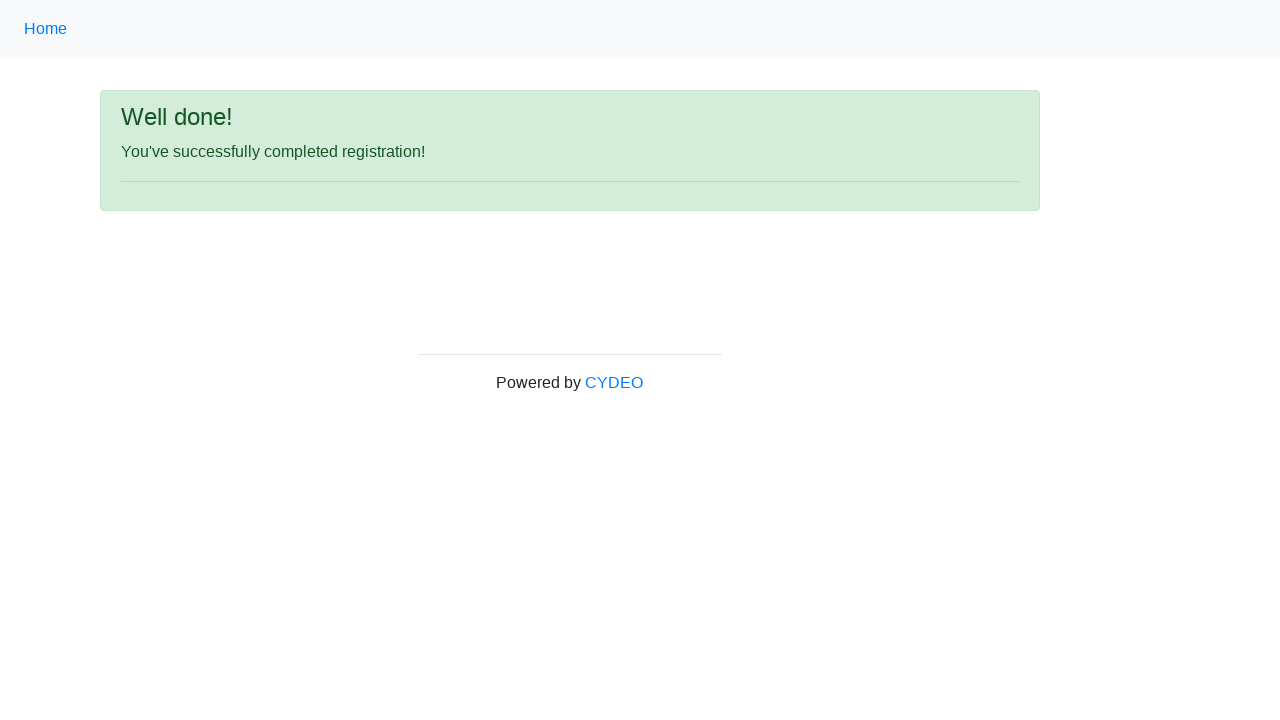

Retrieved success message text: 'Well done!'
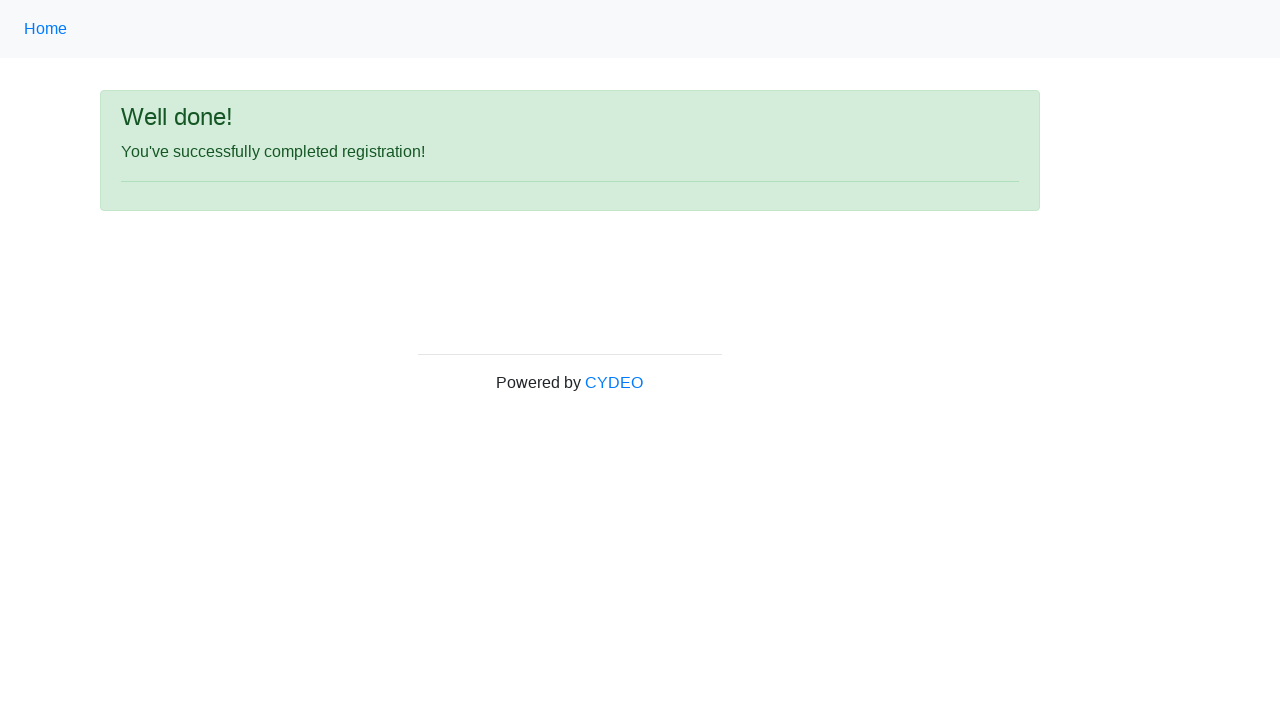

Verified success message 'Well done!' is displayed
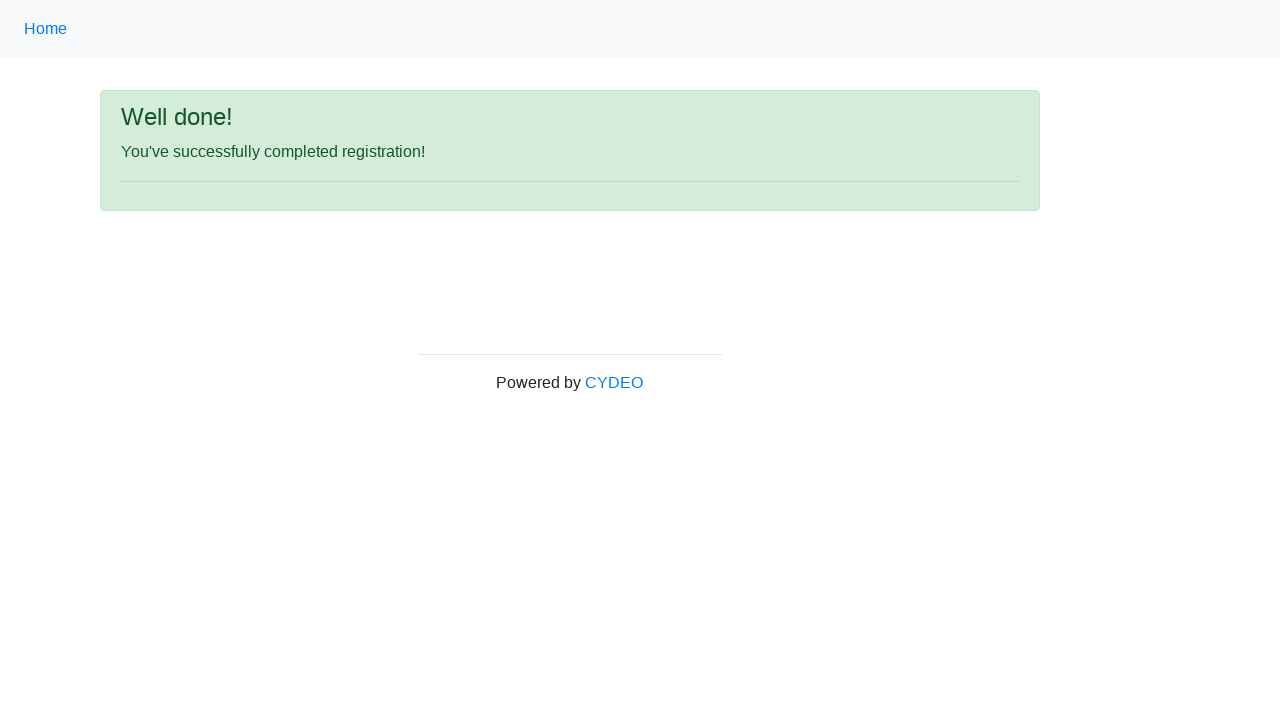

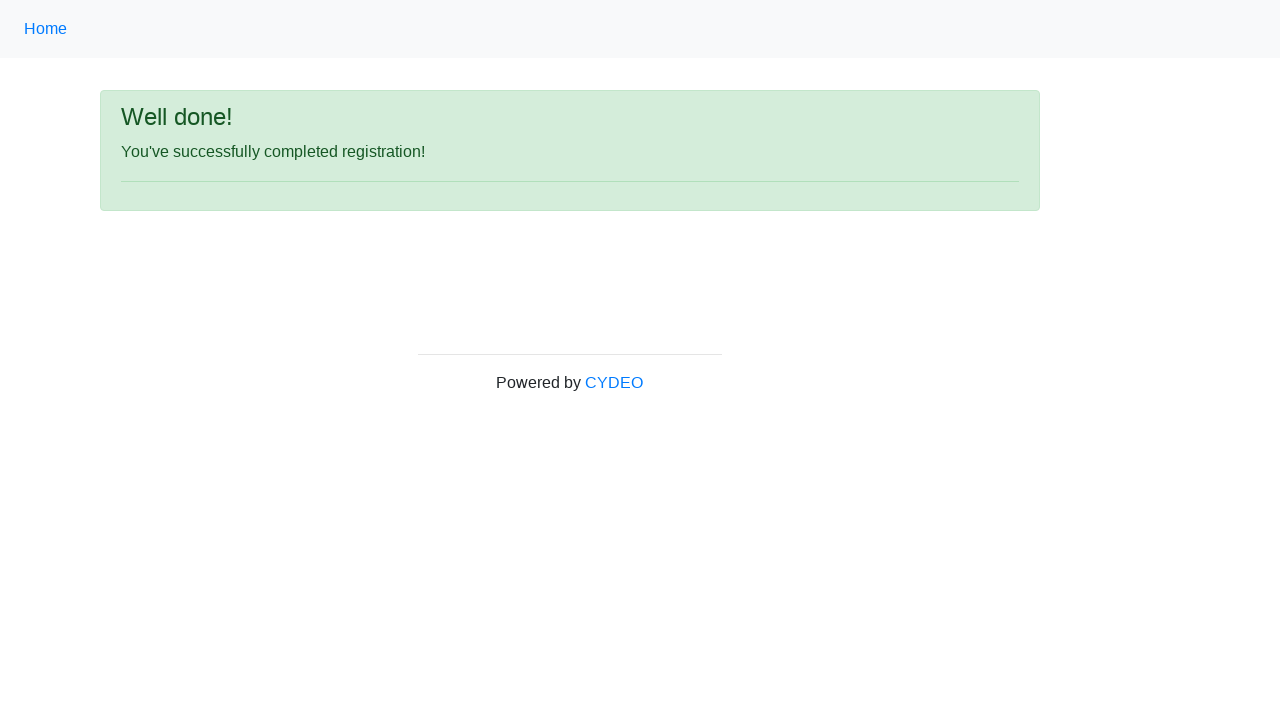